Tests sorting functionality of a data table by clicking on the First Name column header

Starting URL: https://the-internet.herokuapp.com/

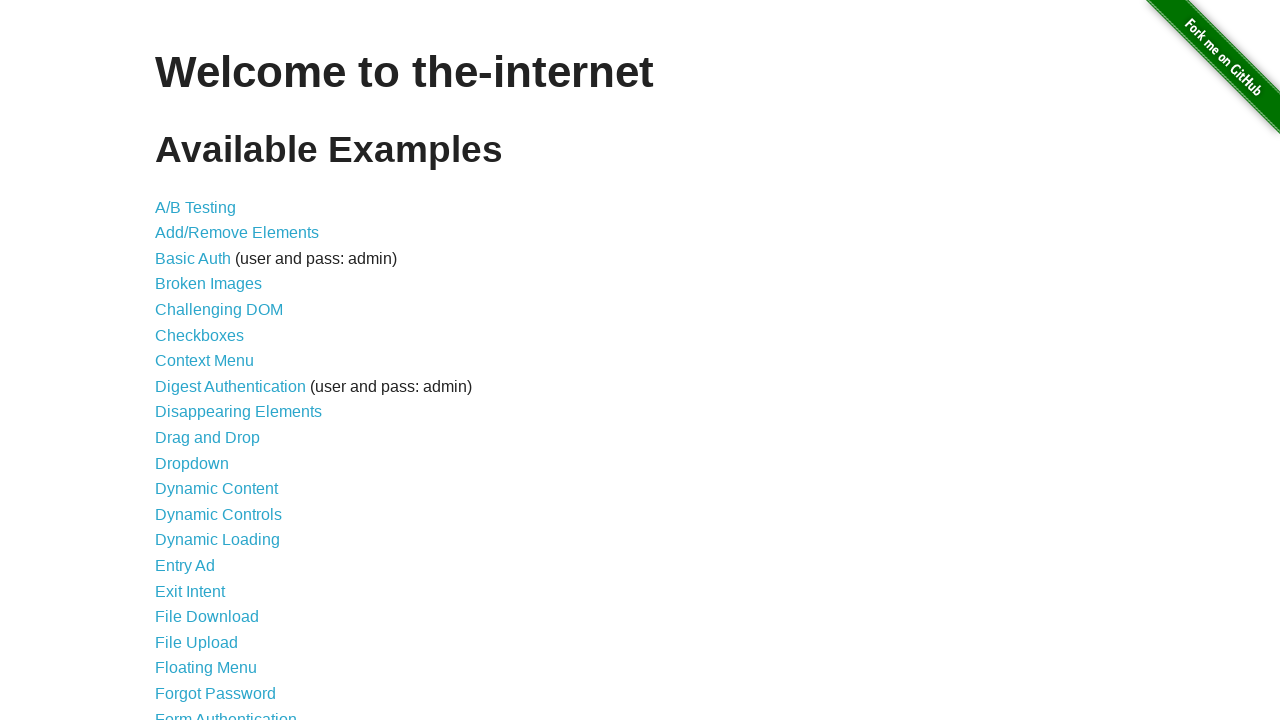

Clicked Sortable Data Tables link at (230, 574) on text=Sortable Data Tables
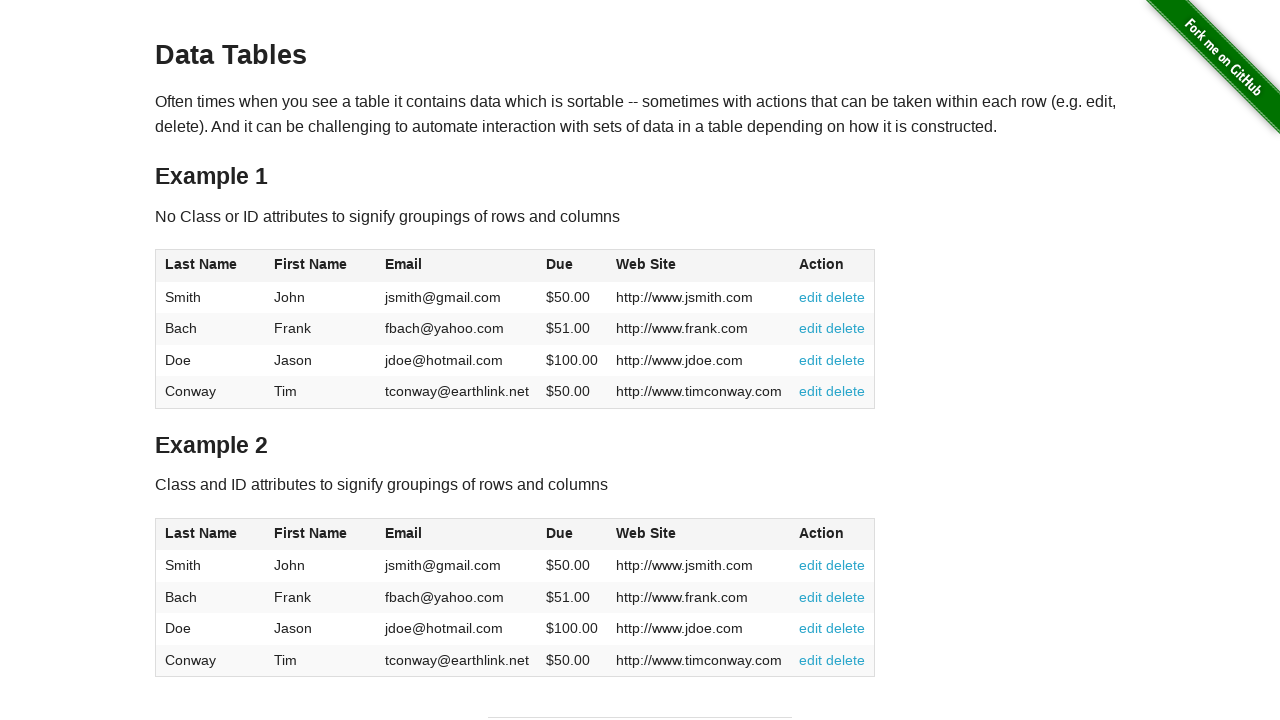

Table 1 loaded and selector ready
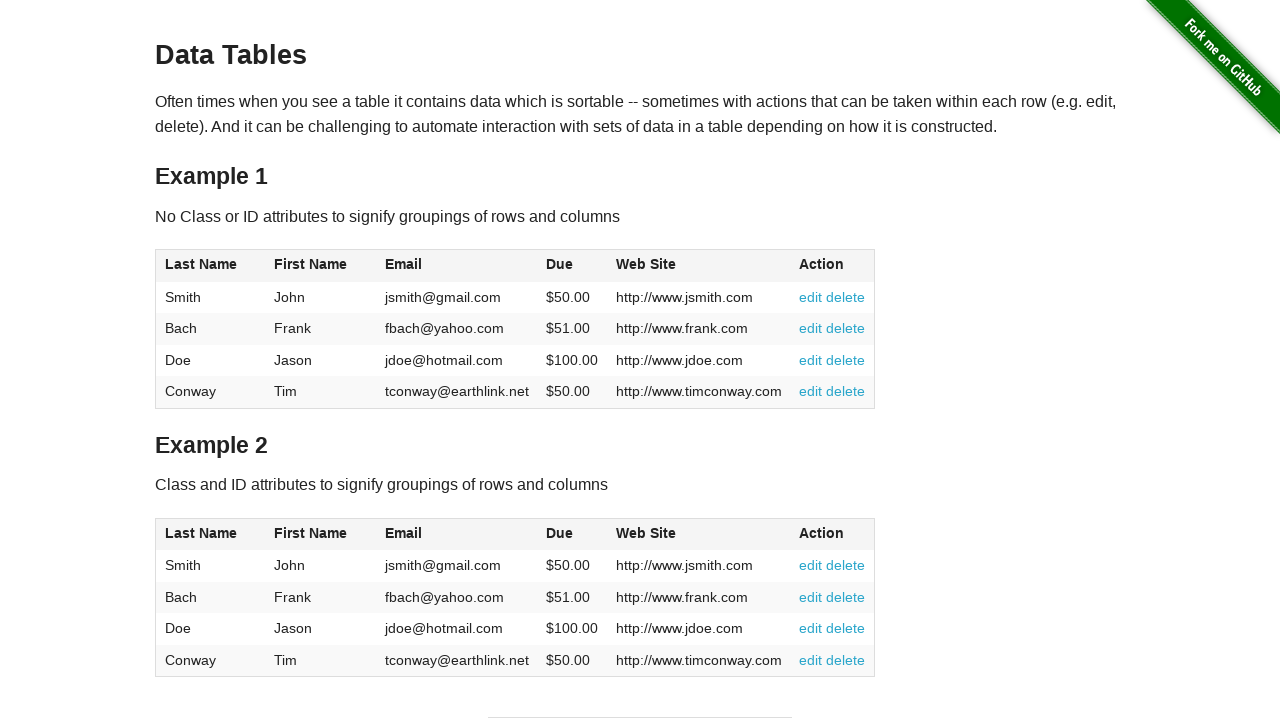

Clicked First Name column header to sort at (321, 266) on #table1 thead tr th:has-text('First Name')
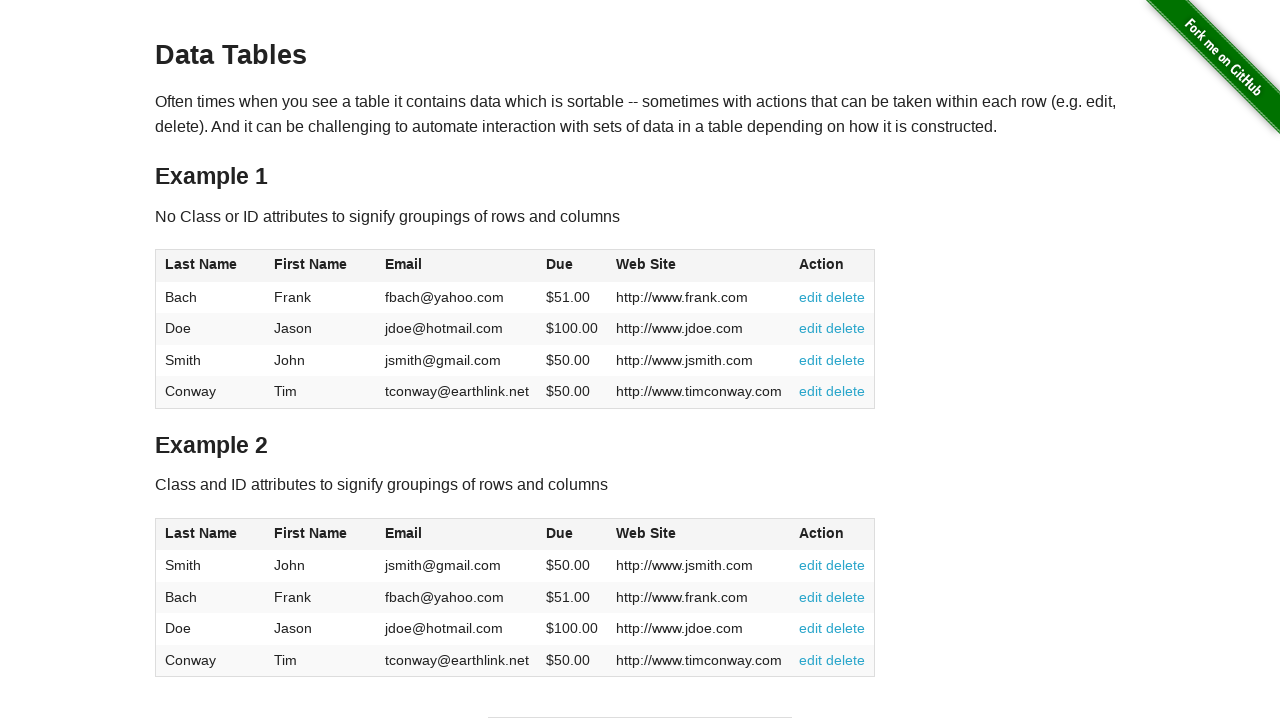

Waited 500ms for DOM update after sorting
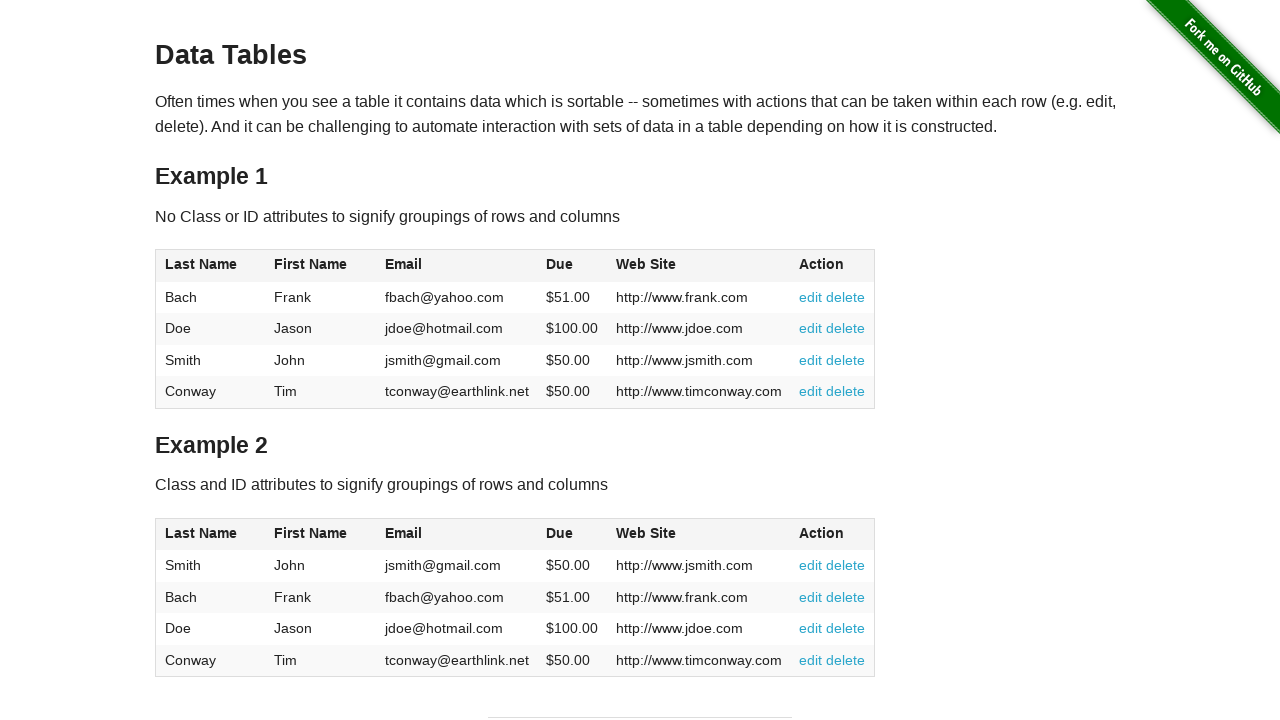

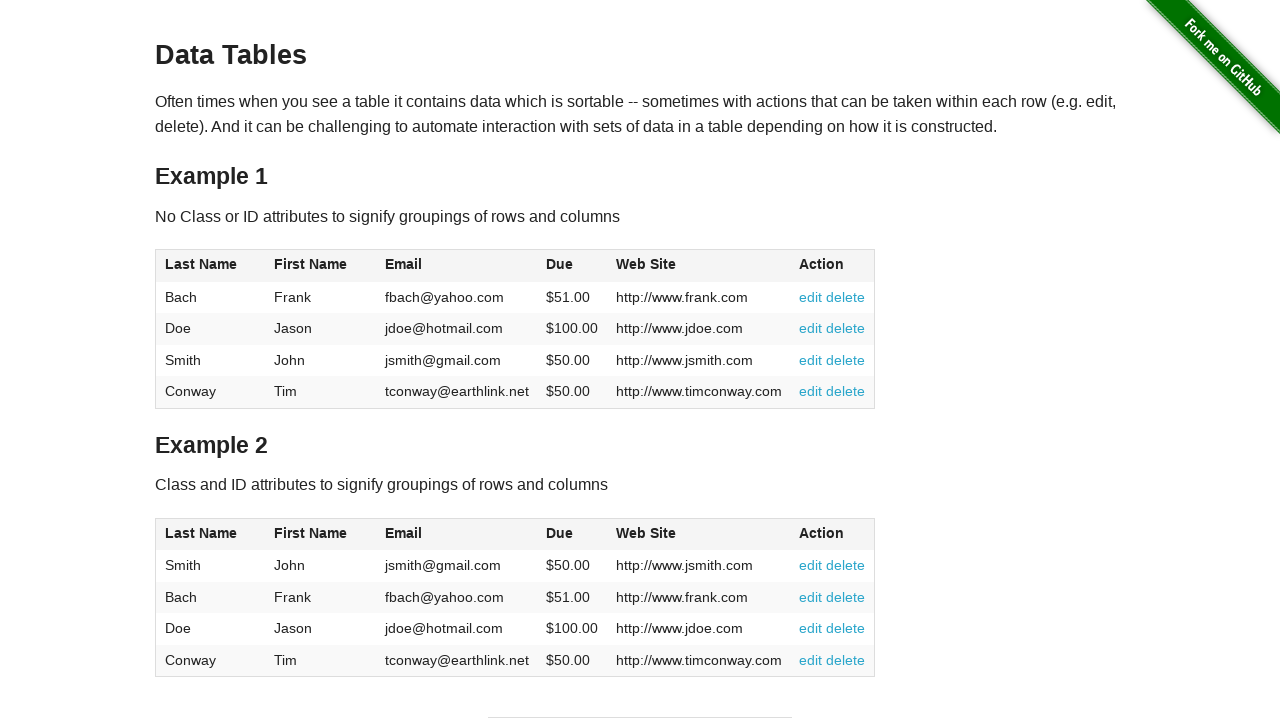